Navigates to a blog page, scrolls to a date input field and clicks on it using JavaScript execution

Starting URL: http://omayo.blogspot.com/

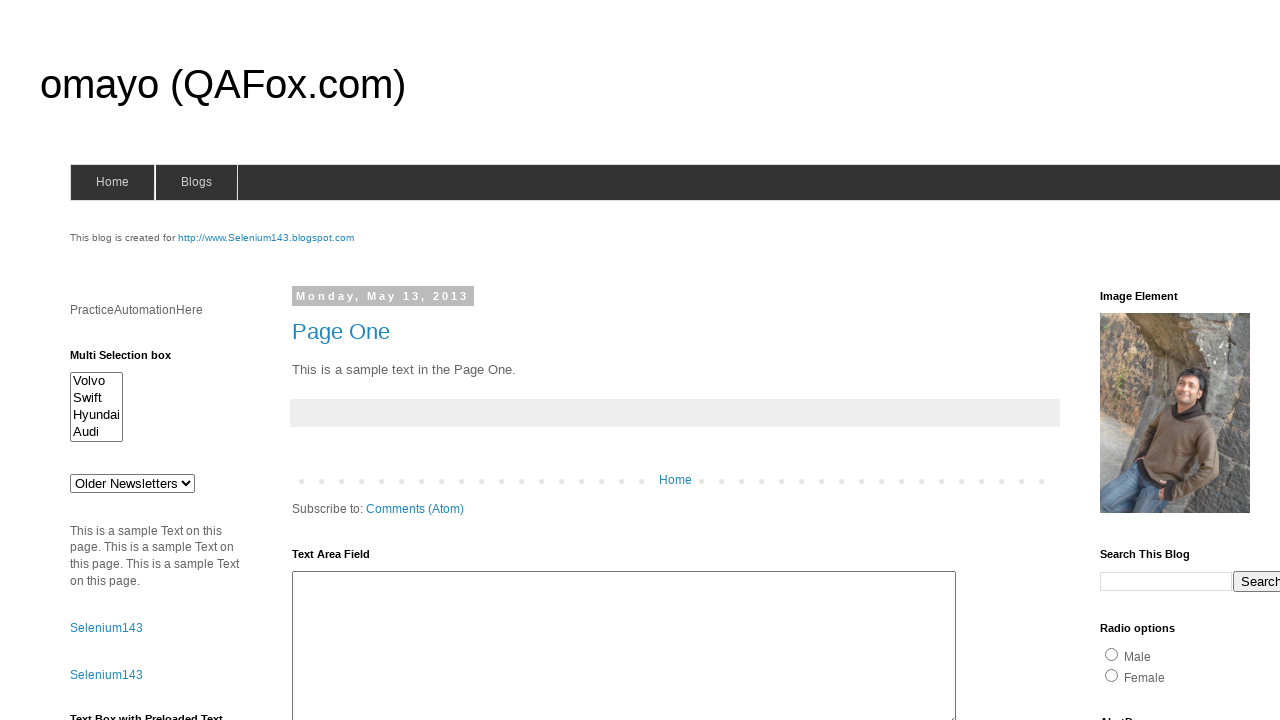

Located date input element with id 'dte'
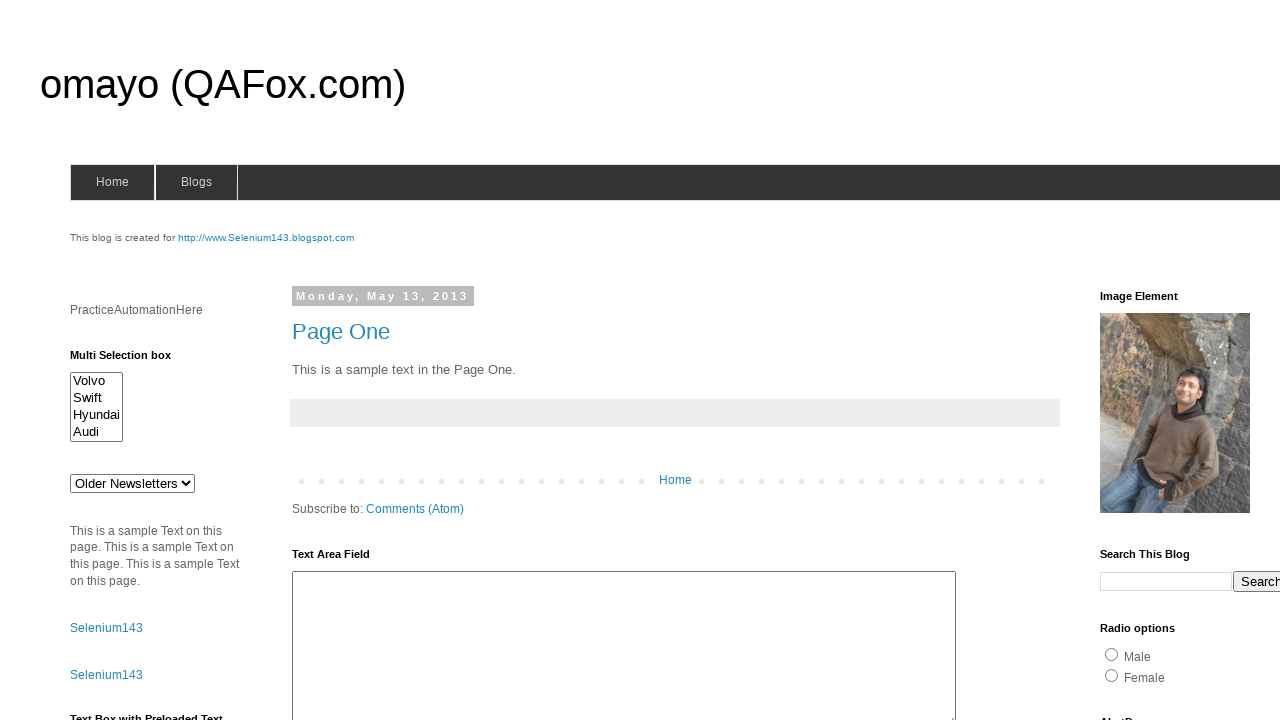

Scrolled to date input field
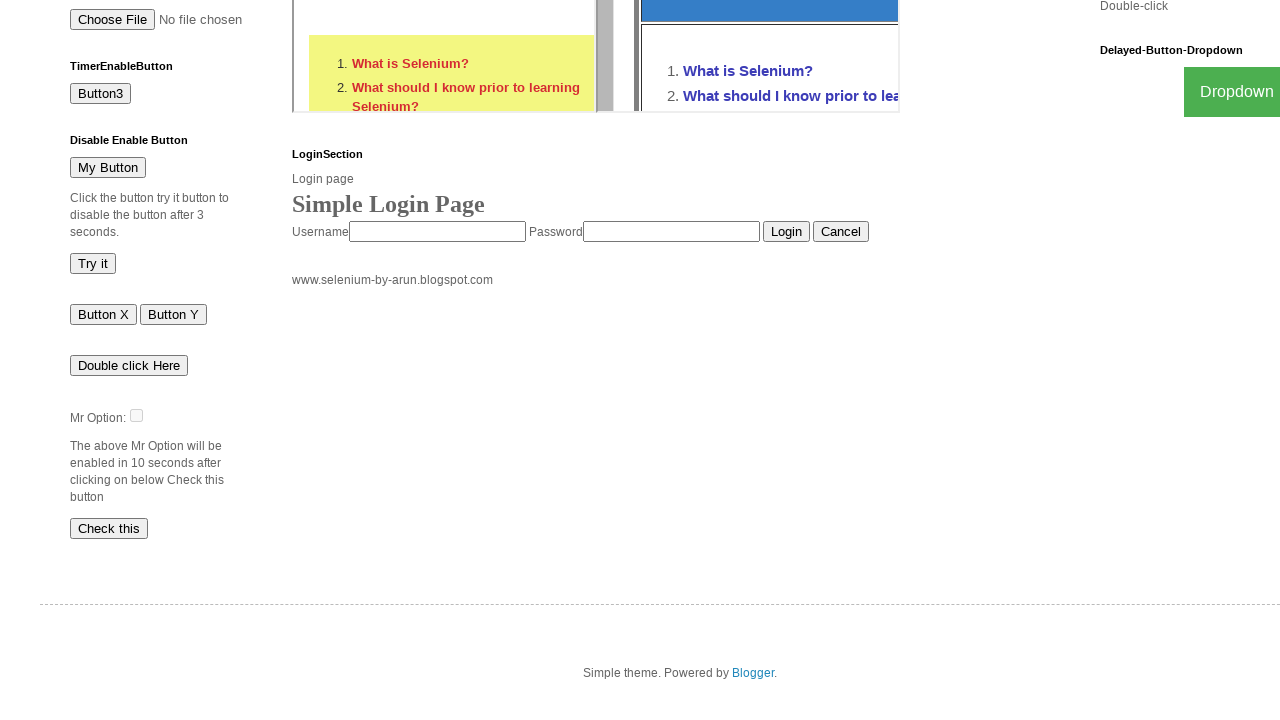

Clicked date input field using JavaScript execution
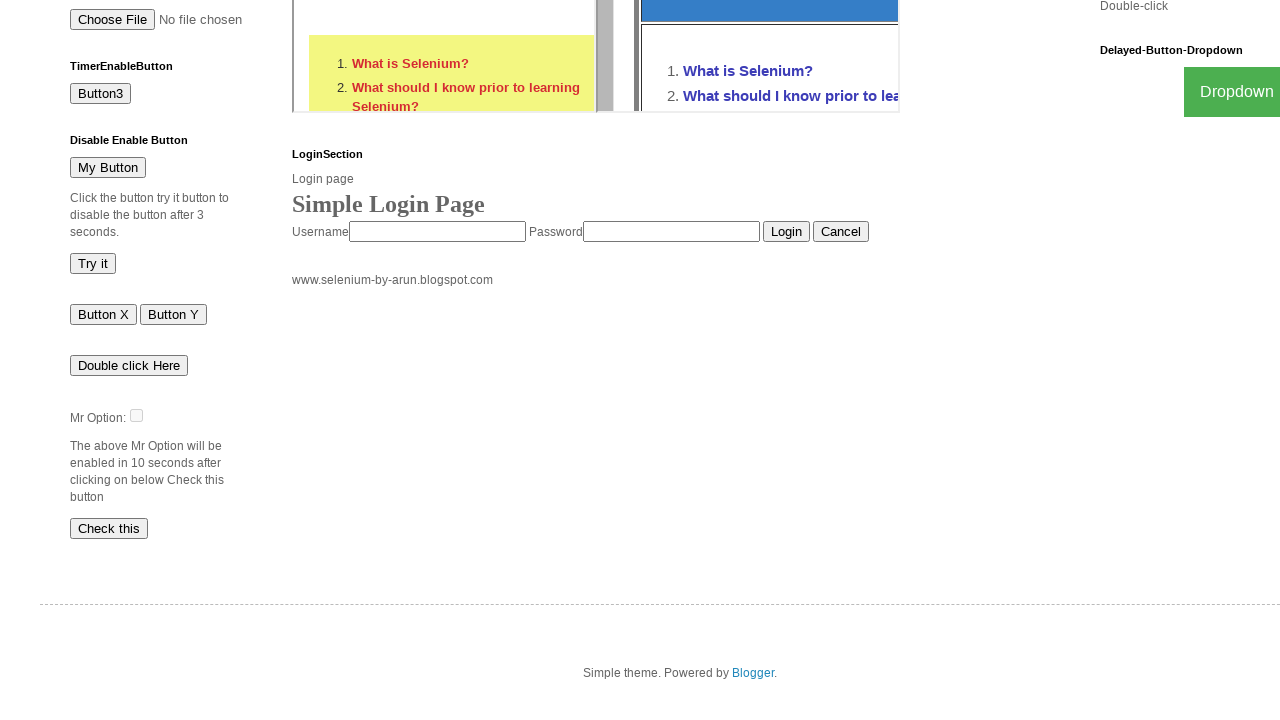

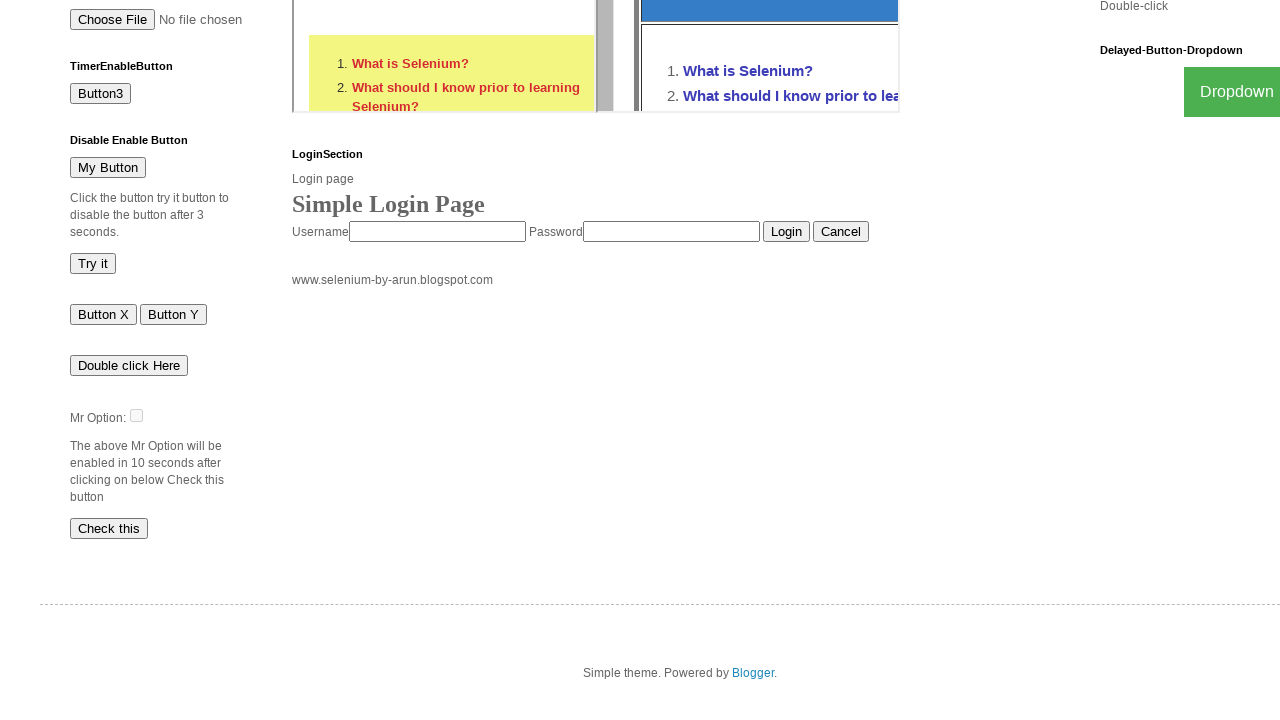